Navigates to the Automation Practice page and verifies that footer links are present and visible on the page

Starting URL: https://rahulshettyacademy.com/AutomationPractice/

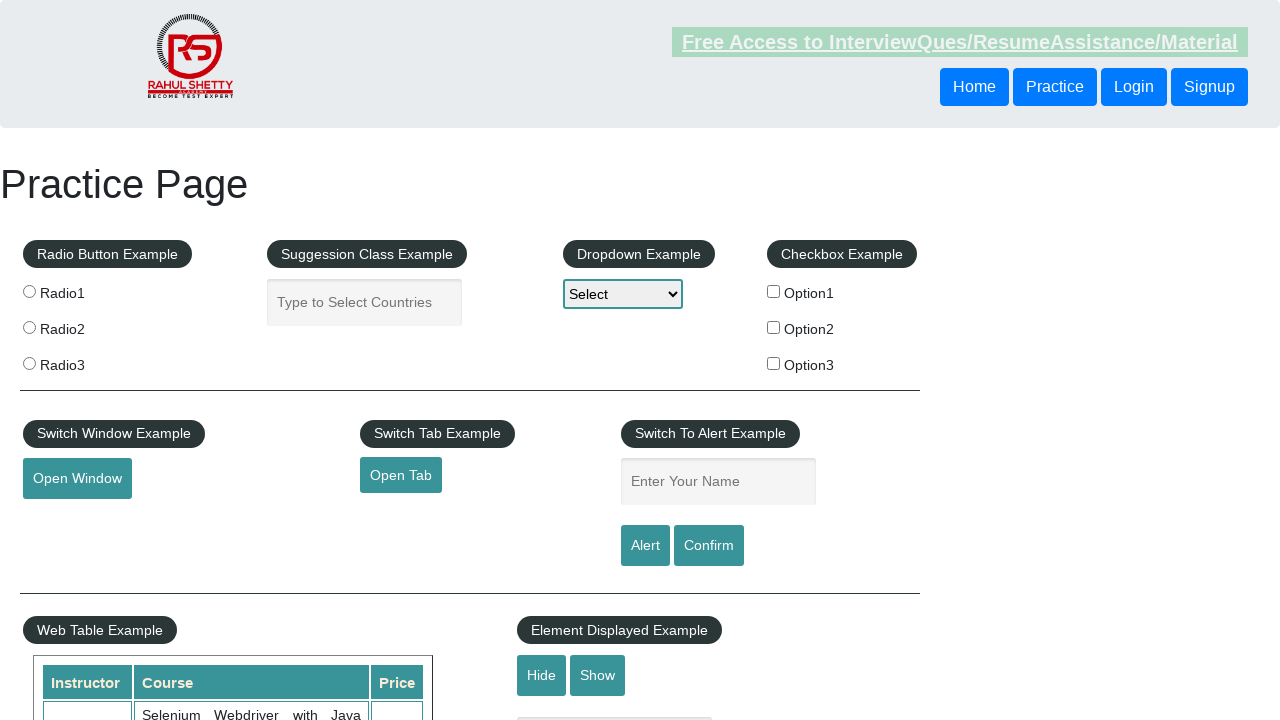

Navigated to Automation Practice page
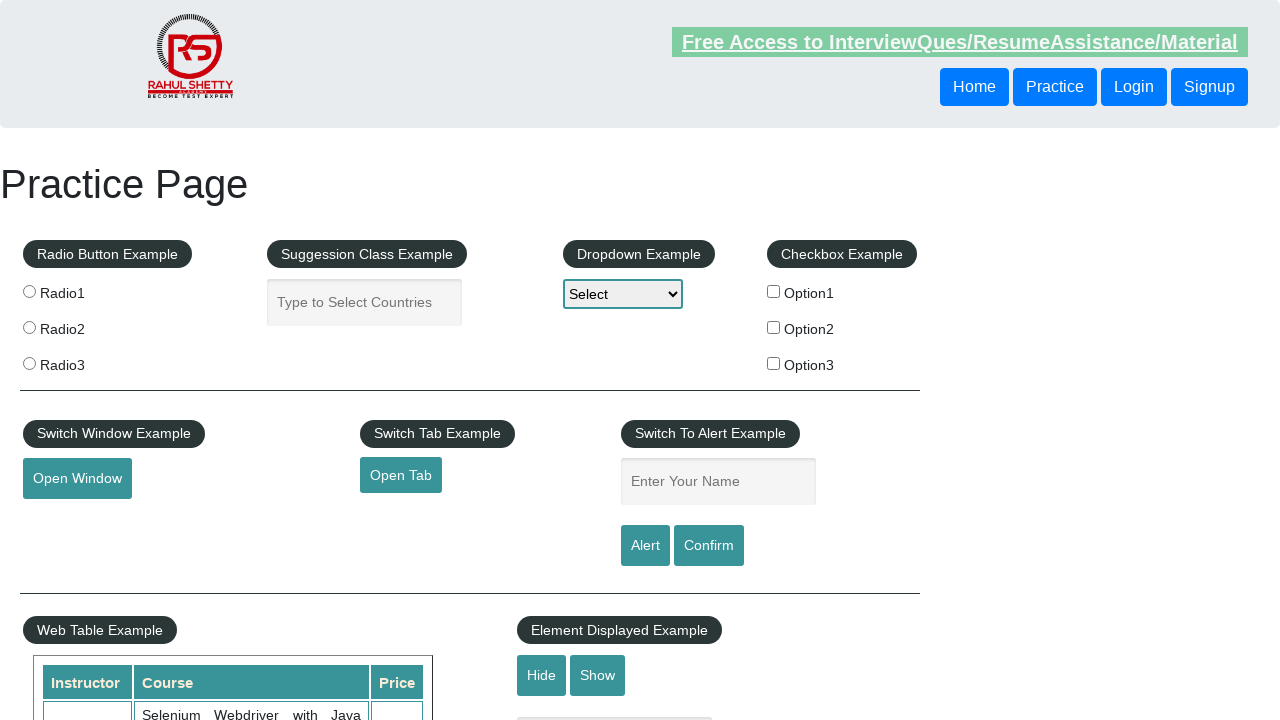

Page DOM content loaded
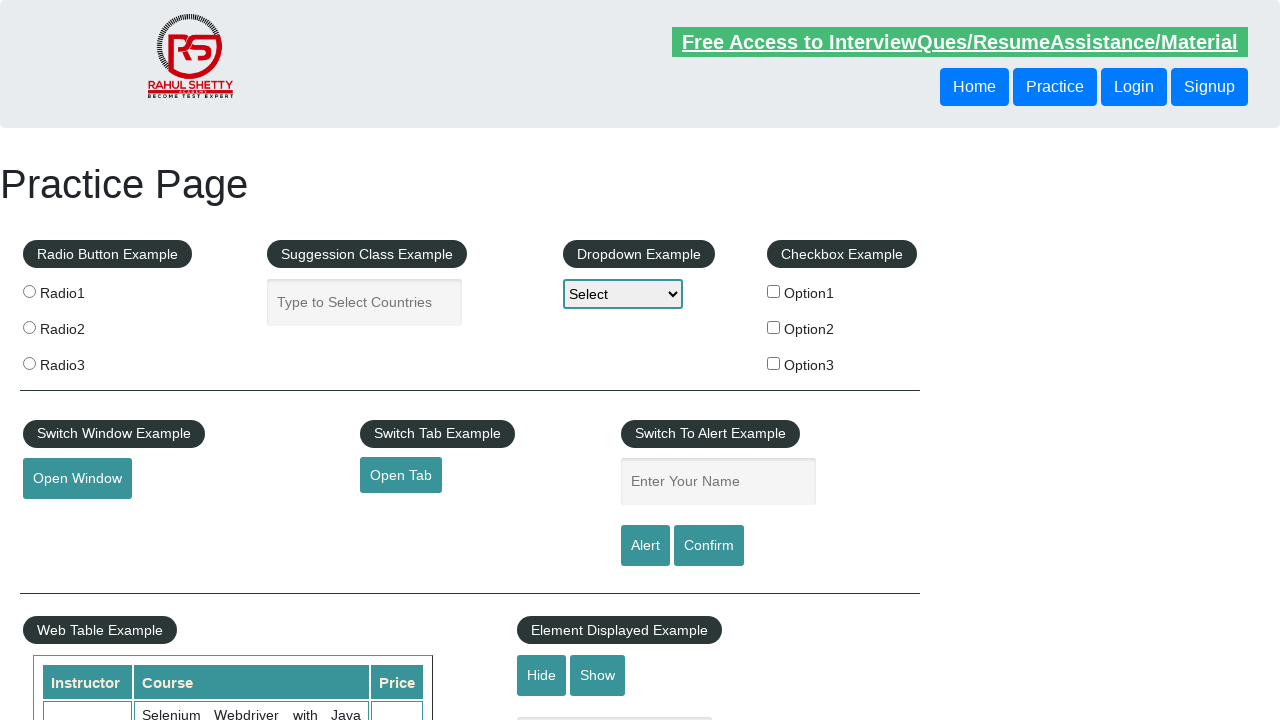

Located footer links using selector 'li.gf-li a'
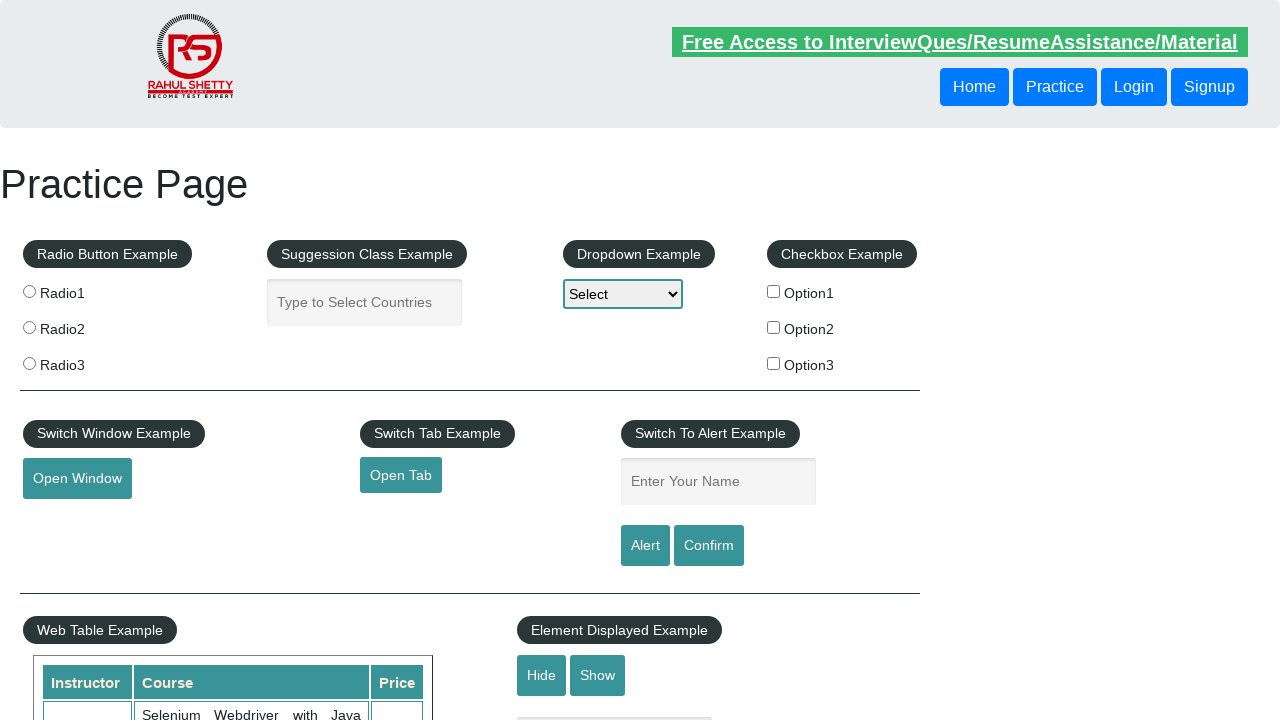

First footer link became visible
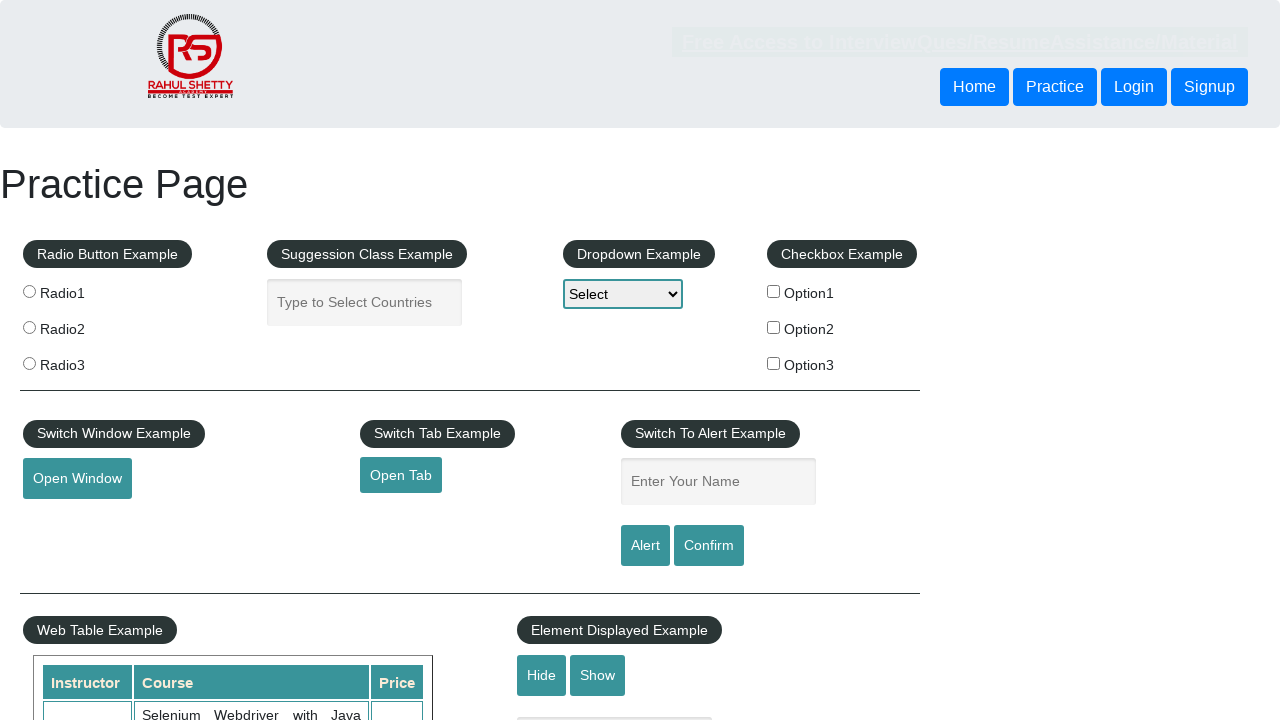

Counted 20 footer links on the page
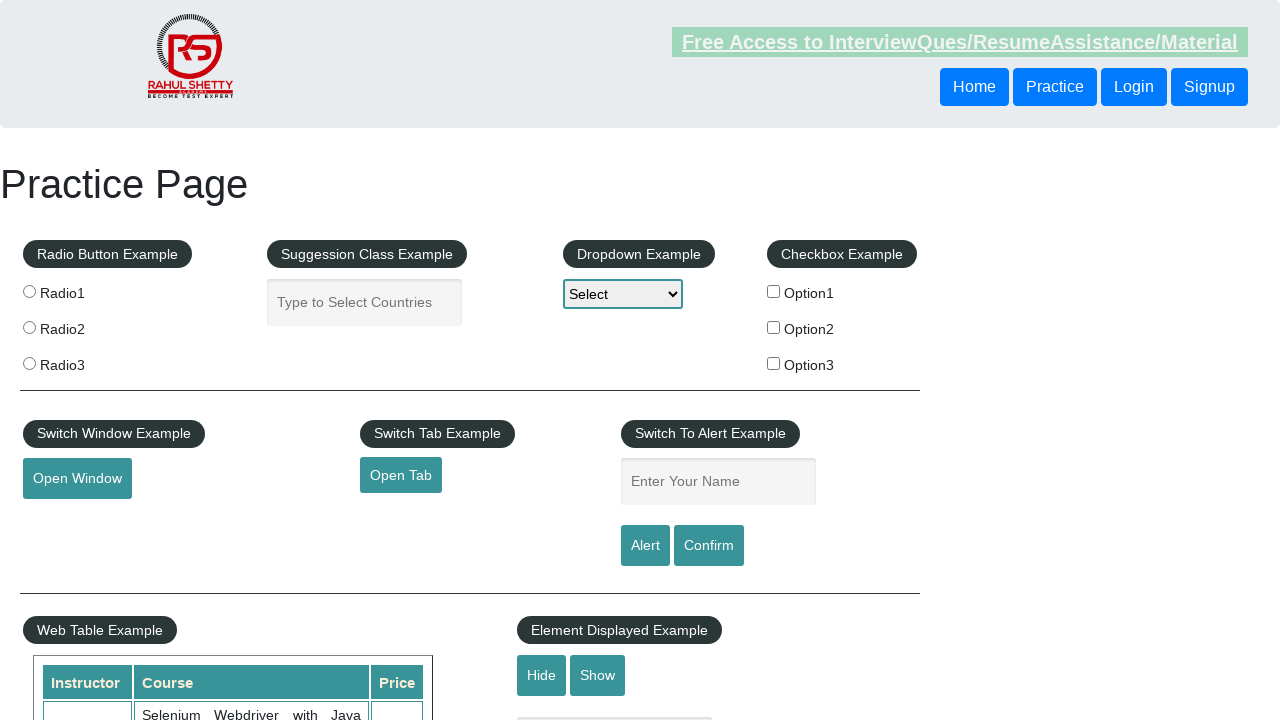

Assertion passed: footer links are present
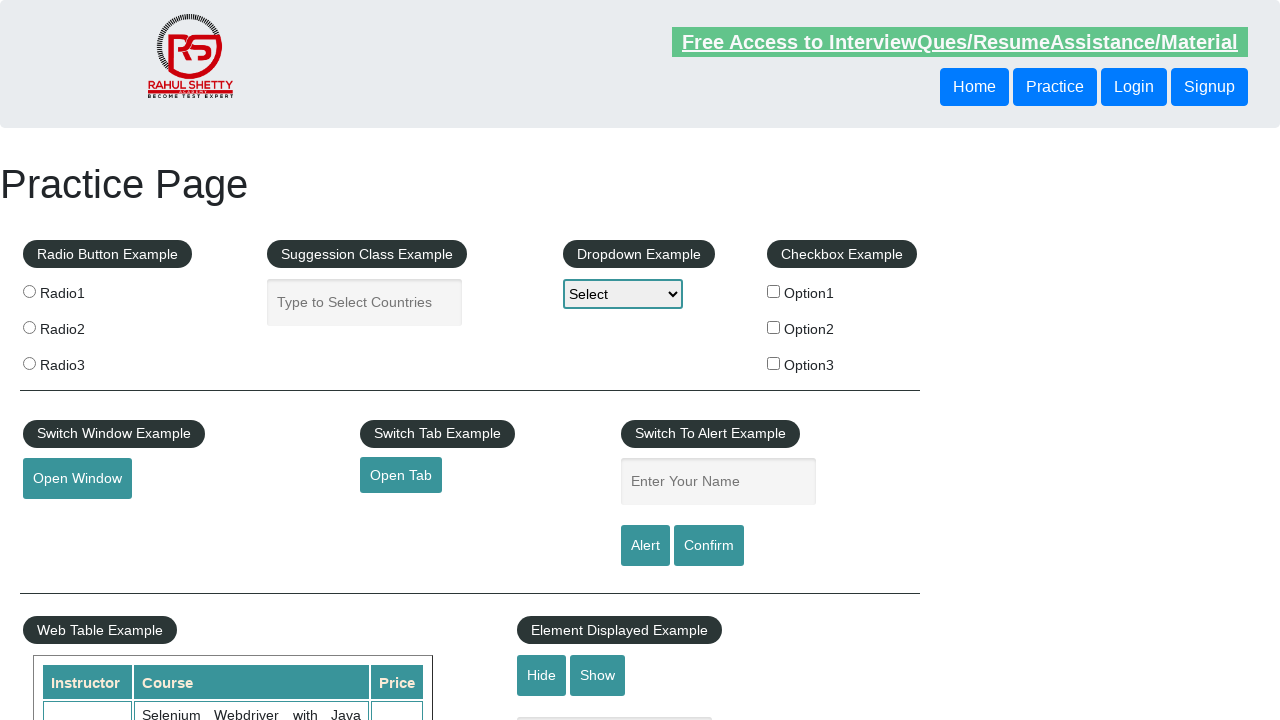

Clicked first footer link at (157, 482) on li.gf-li a >> nth=0
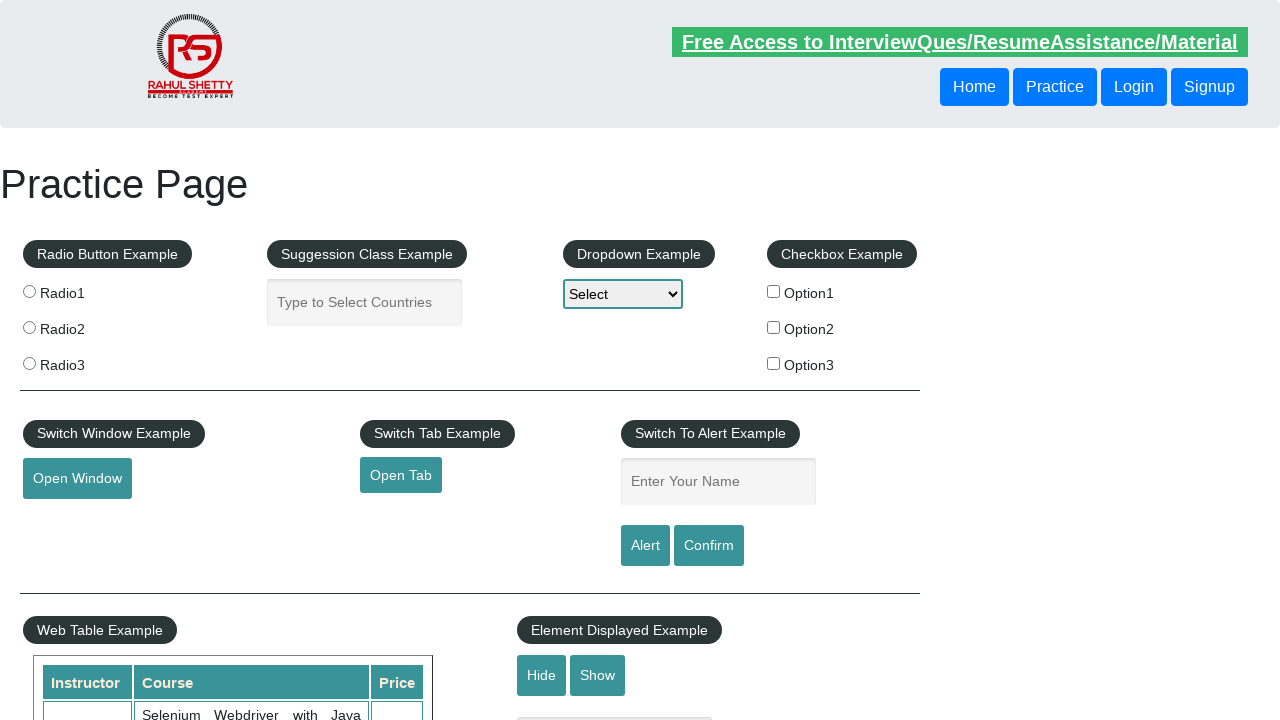

Navigation completed after clicking footer link
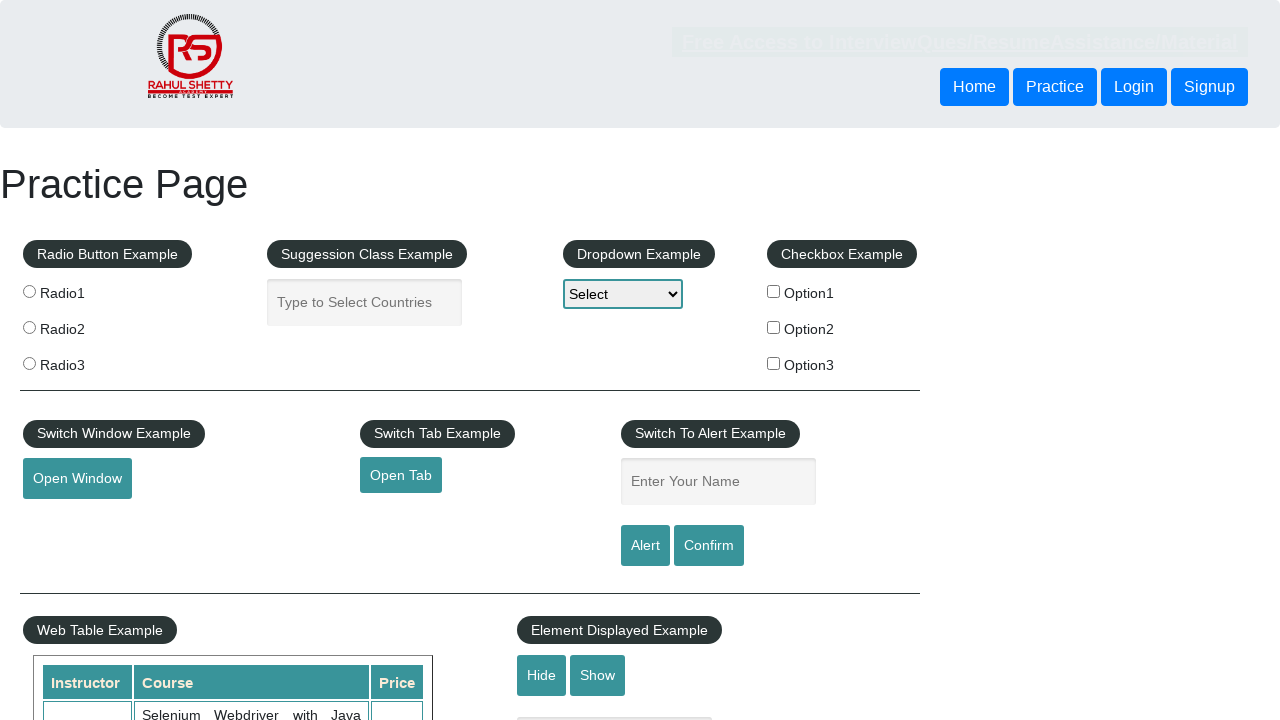

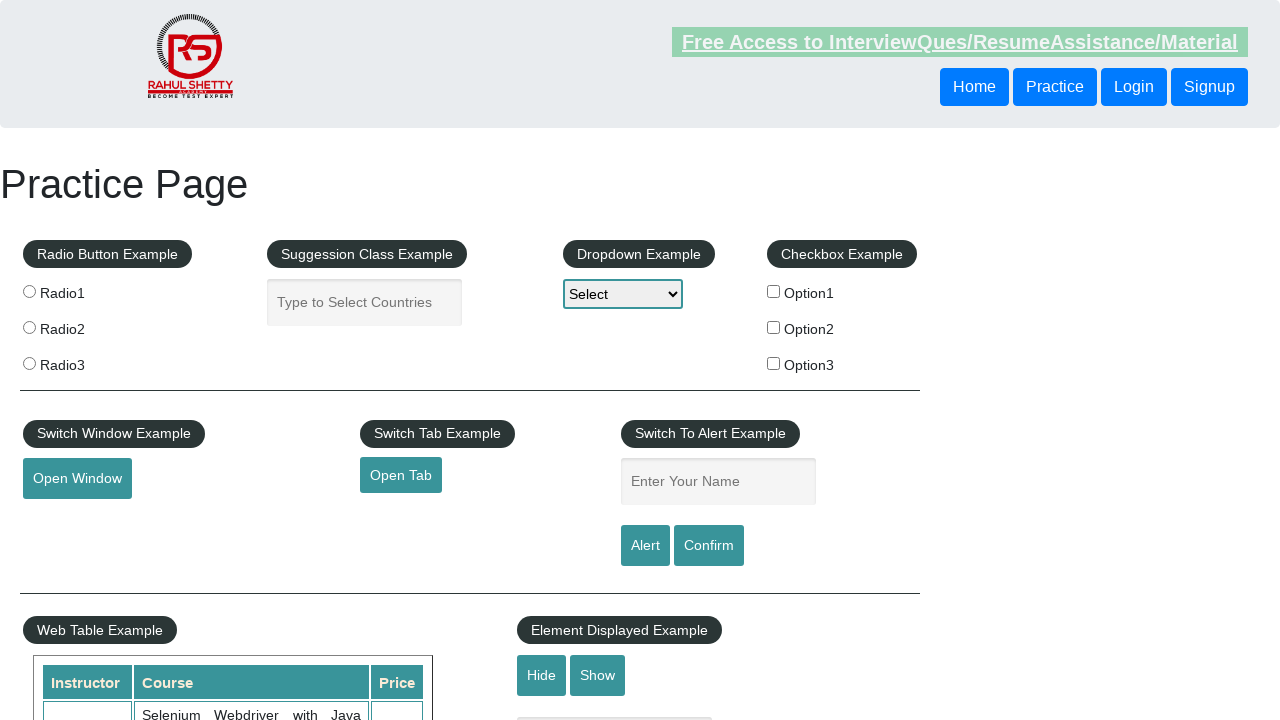